Runs the Speedometer 2.0 browser benchmark by clicking the start button and waiting for the test to complete, then verifies the results are displayed.

Starting URL: https://browserbench.org/Speedometer2.0/

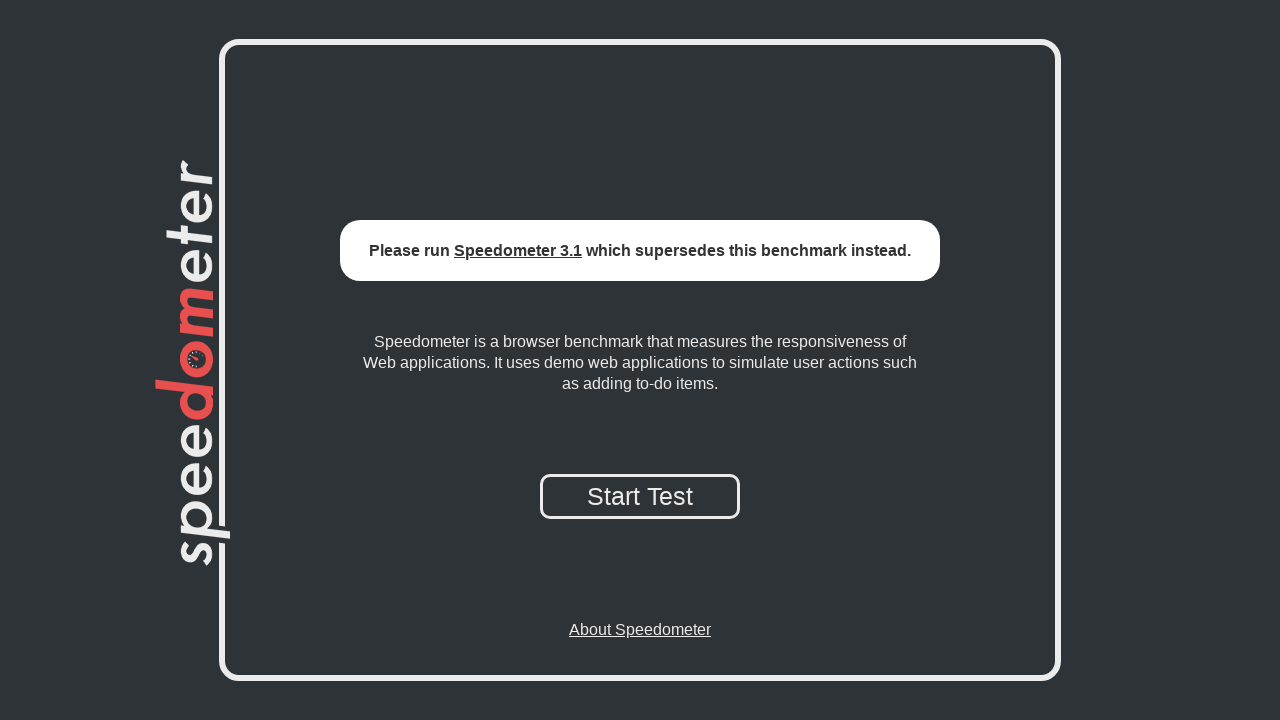

Clicked the start button to begin Speedometer 2.0 benchmark at (640, 496) on xpath=//*[@id="home"]/div/button
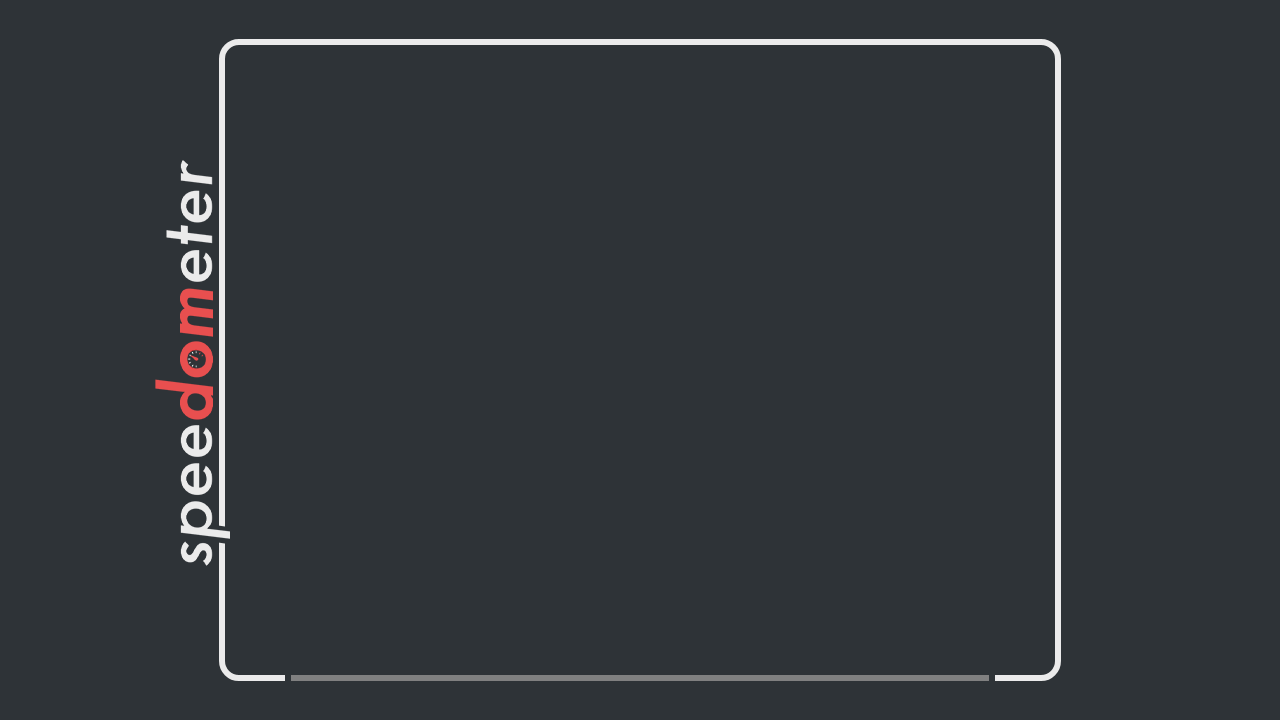

Benchmark completed and results button appeared
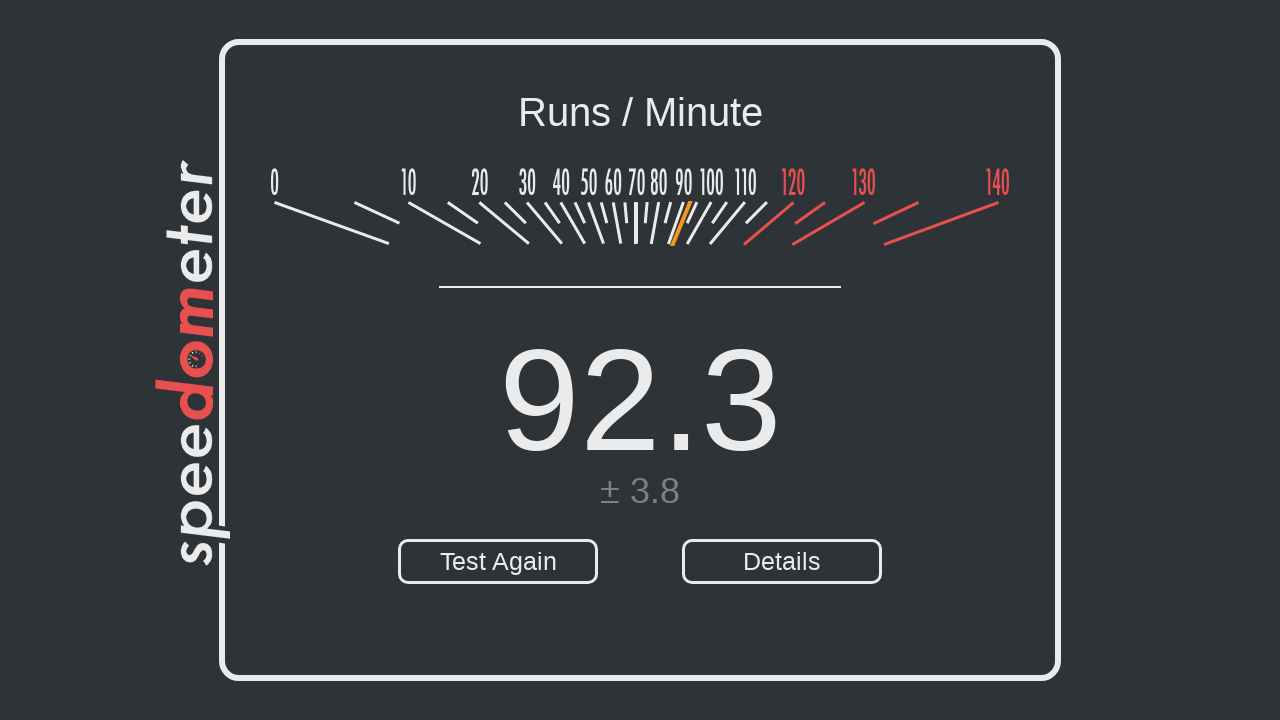

Verified the score element is present on the results page
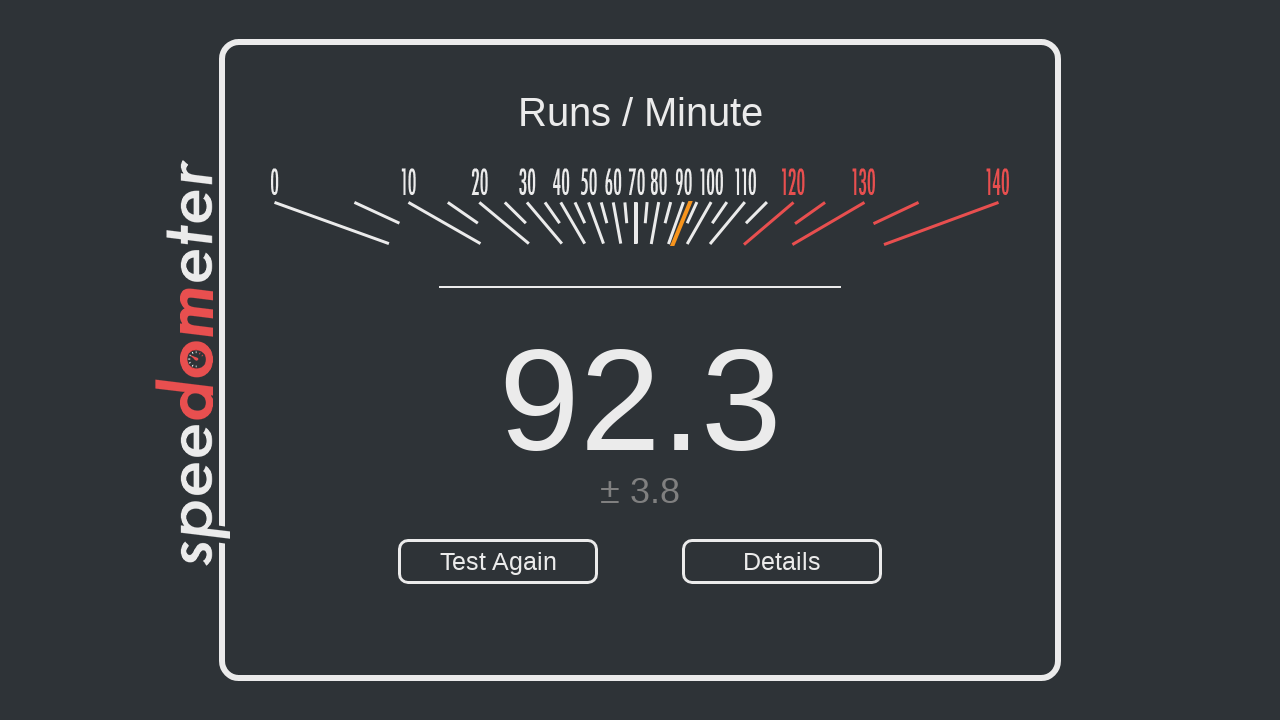

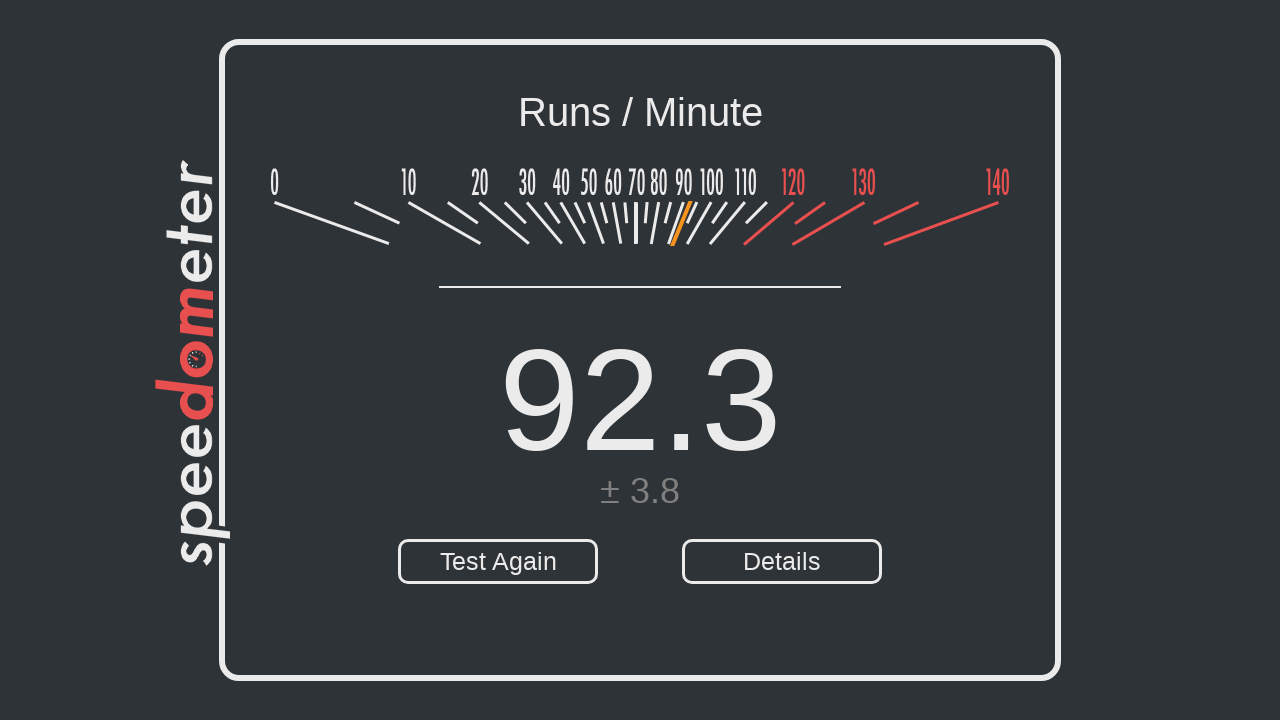